Opens the Hovers page by clicking on the "Hovers" link from the homepage and verifies the page header displays "Hovers"

Starting URL: https://the-internet.herokuapp.com

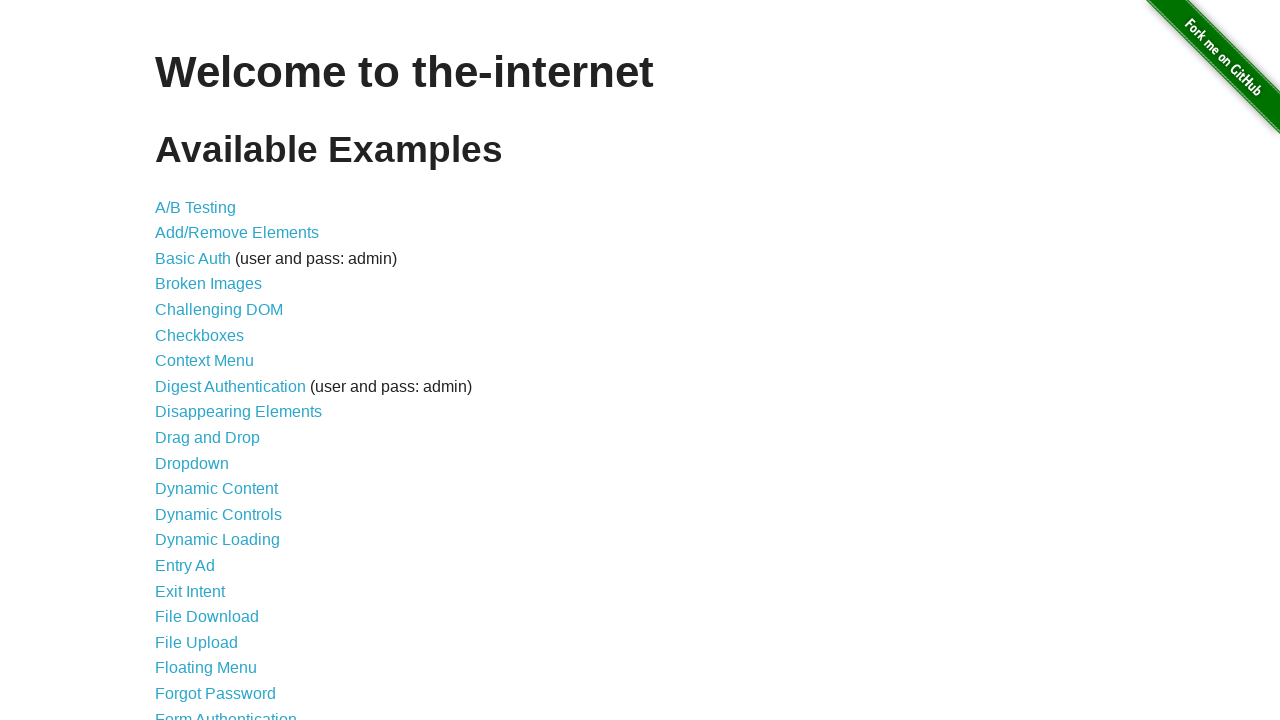

Clicked on the 'Hovers' link to navigate to the Hovers page at (180, 360) on text=Hovers
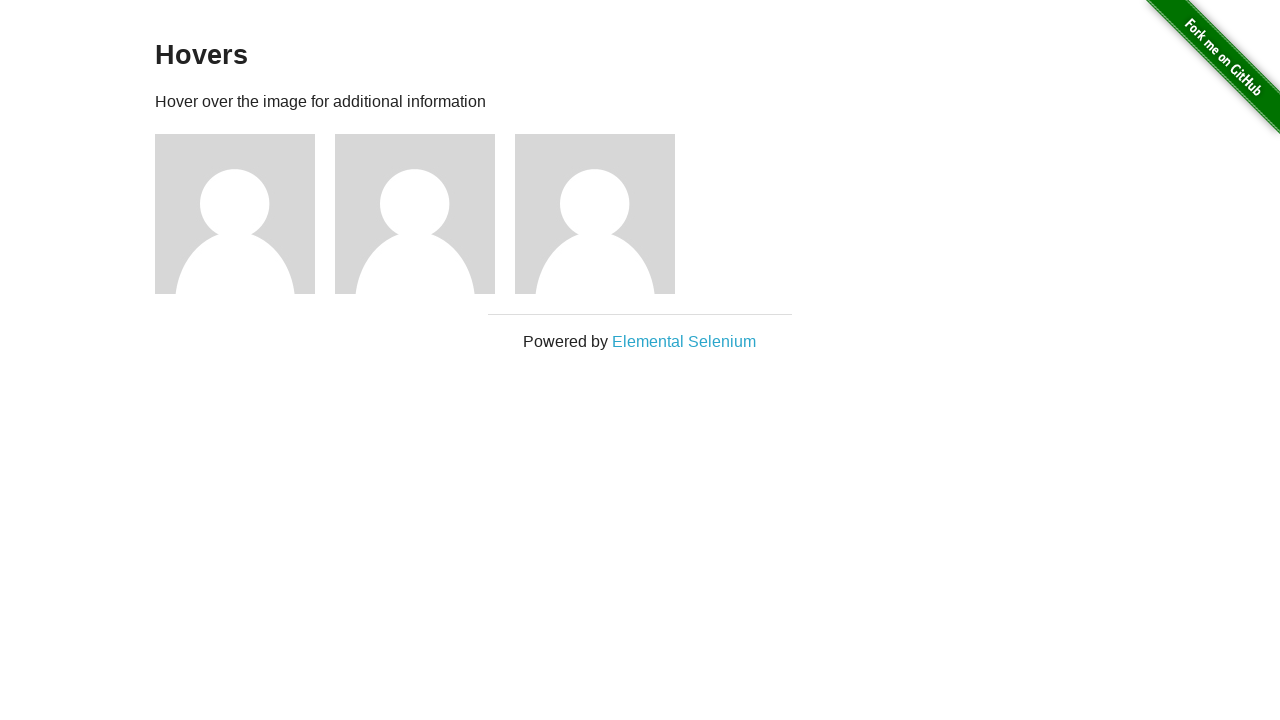

Waited for page header (h3) to load
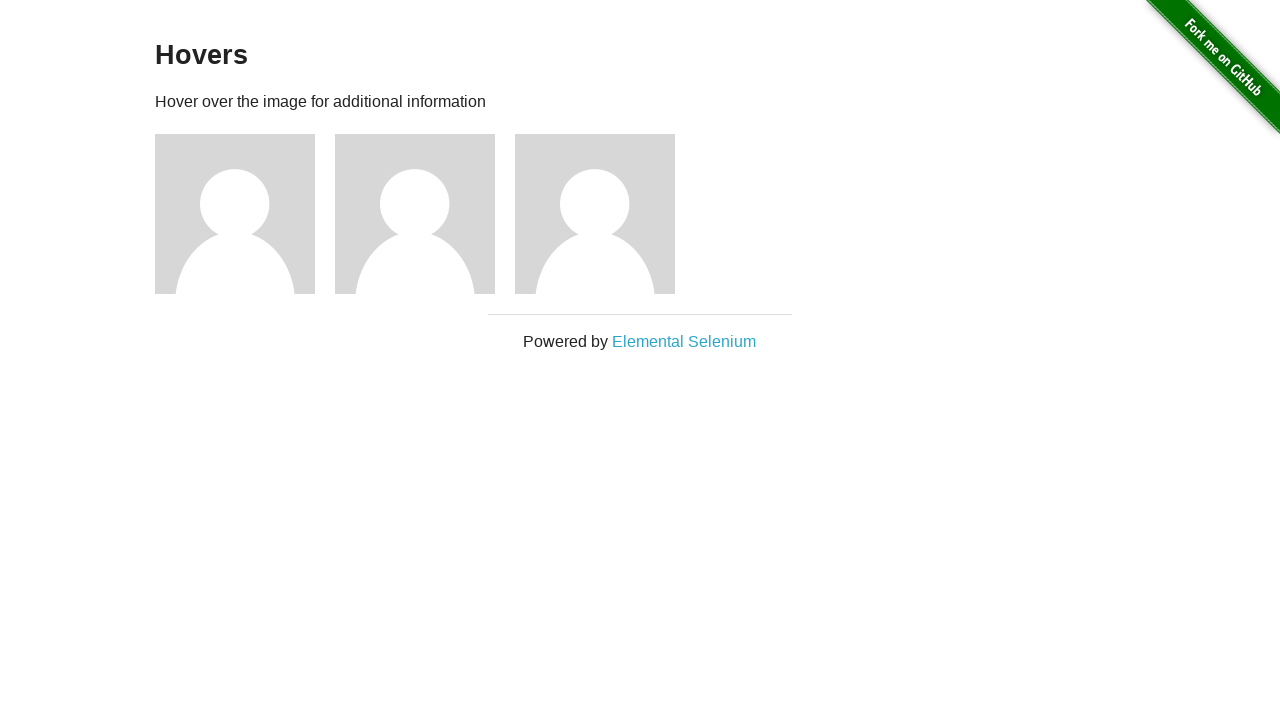

Verified that page header contains 'Hovers'
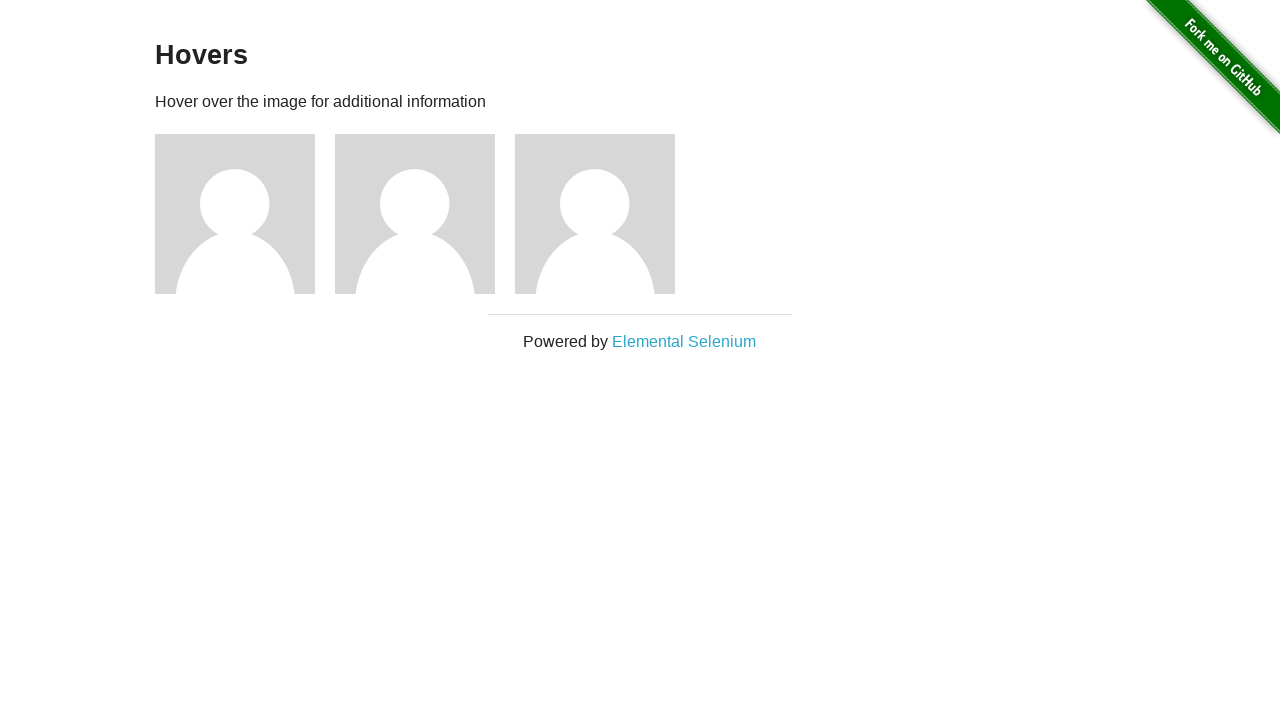

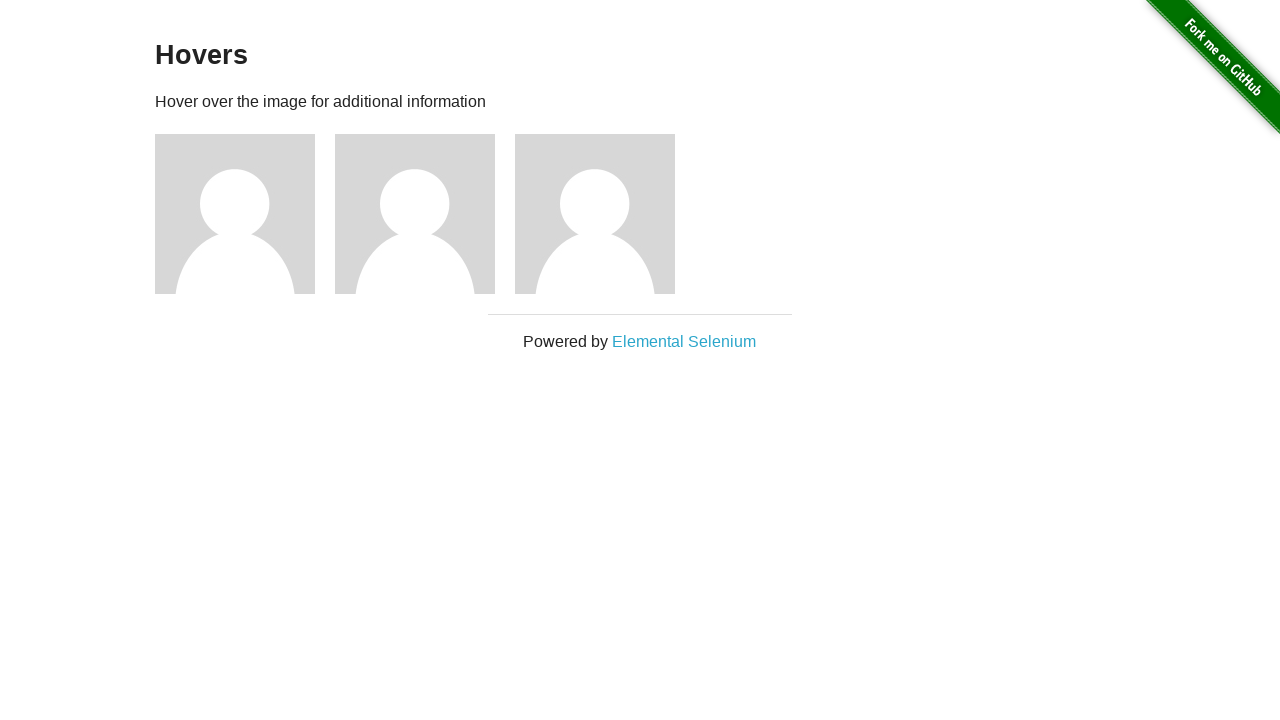